Tests alert handling by clicking a button that triggers a JavaScript alert and then dismissing the alert dialog.

Starting URL: https://testautomationpractice.blogspot.com/

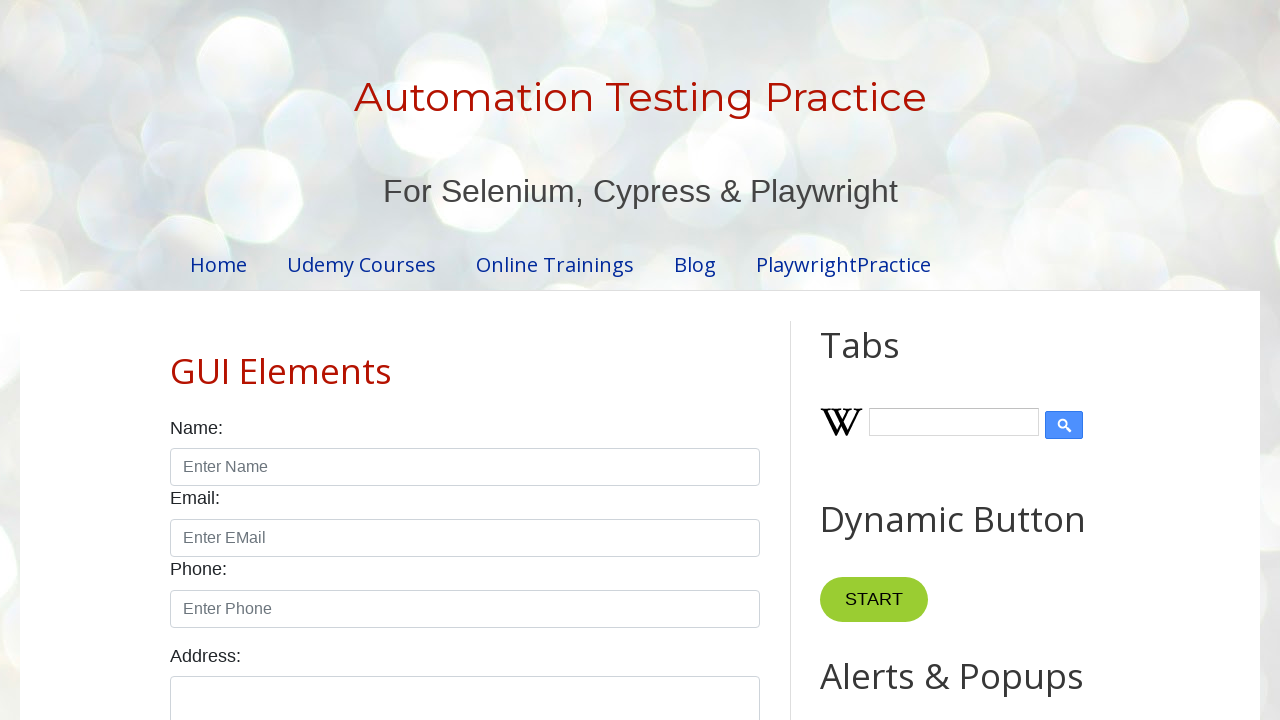

Set up dialog handler to automatically dismiss alerts
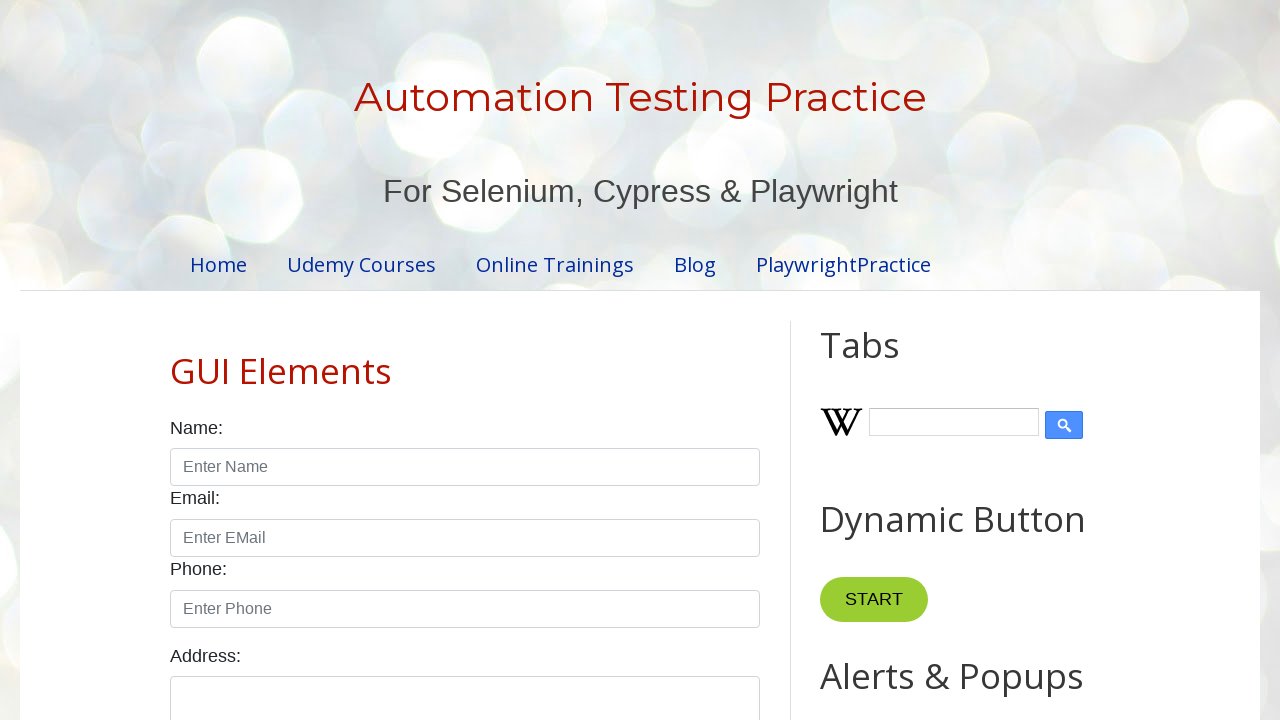

Clicked button that triggers JavaScript alert at (888, 361) on xpath=//*[@id='HTML9']/div[1]//button
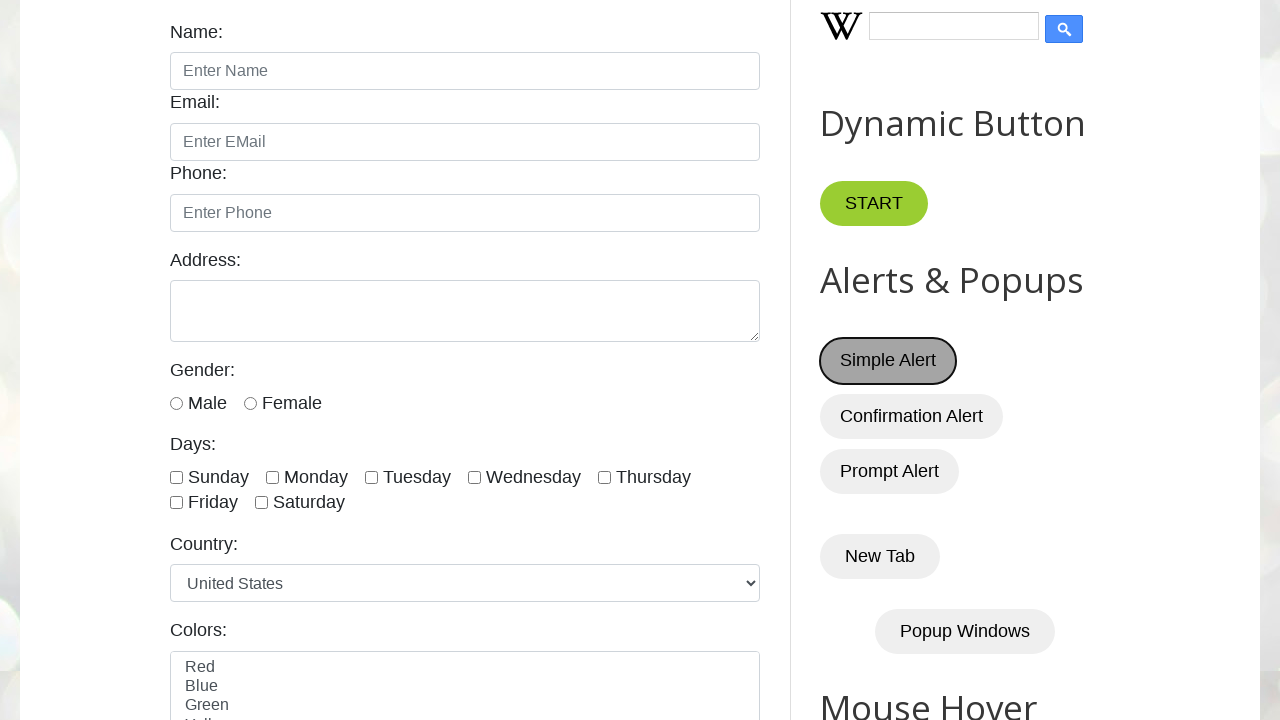

Waited for alert dialog to be dismissed
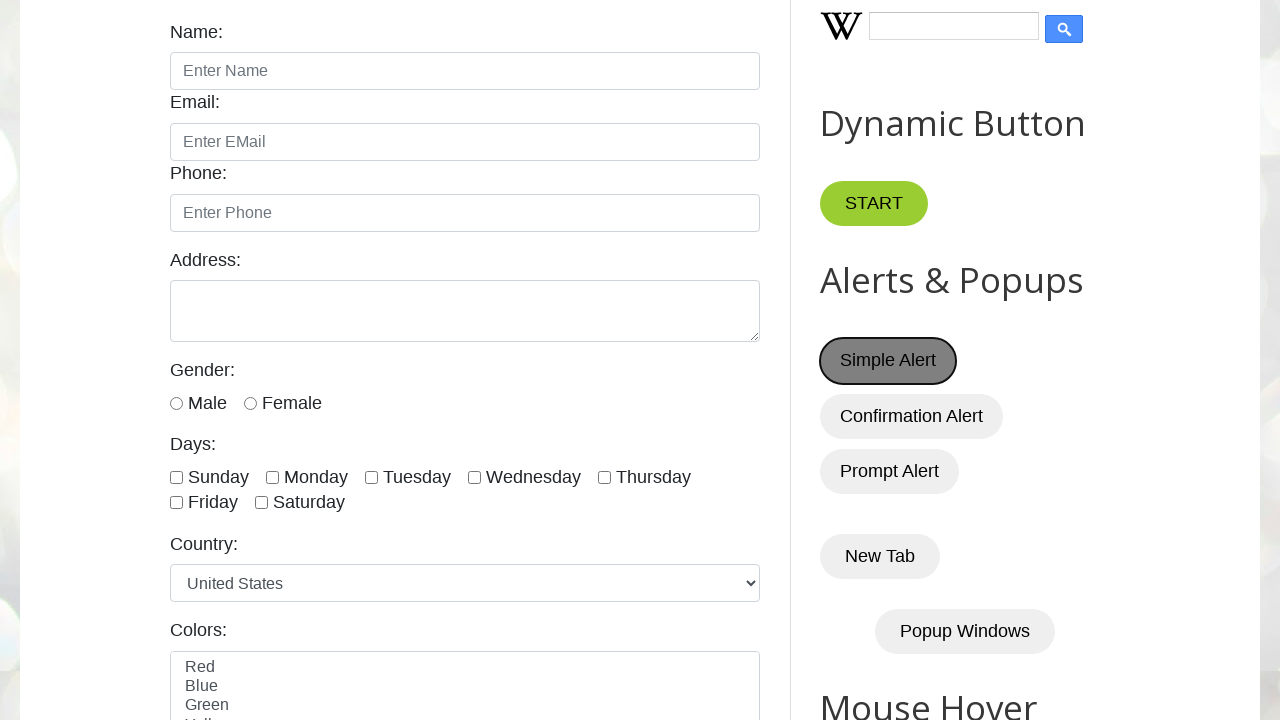

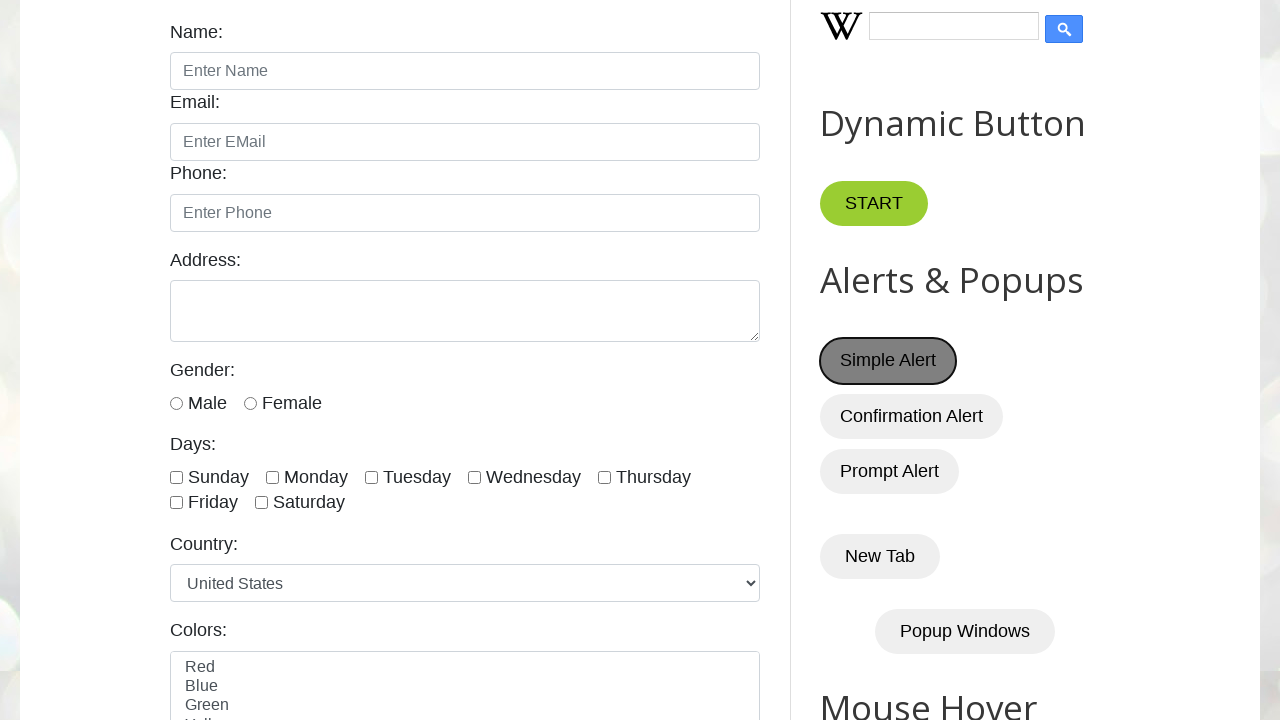